Tests the search filter functionality on a practice e-commerce offers page by entering "Rice" in the search field and verifying that the filtered results only contain items with "Rice" in the name.

Starting URL: https://rahulshettyacademy.com/seleniumPractise/#/offers

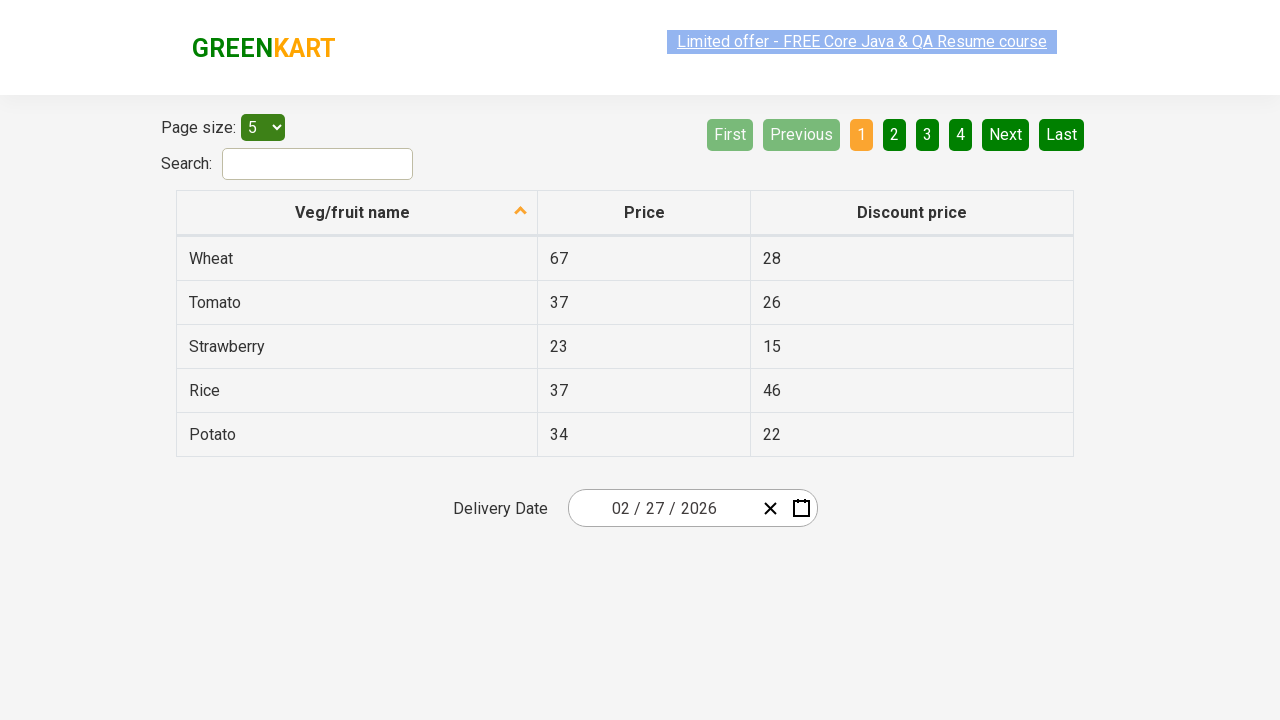

Filled search field with 'Rice' on #search-field
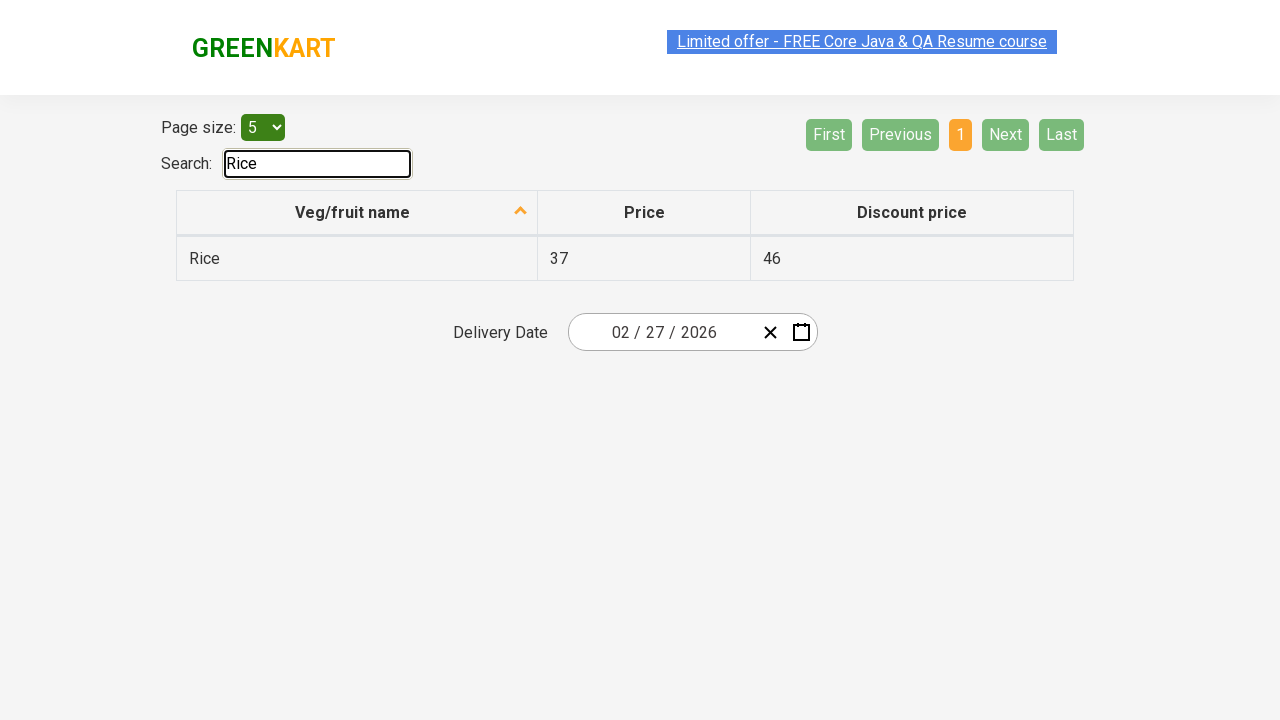

Waited 500ms for filter to apply
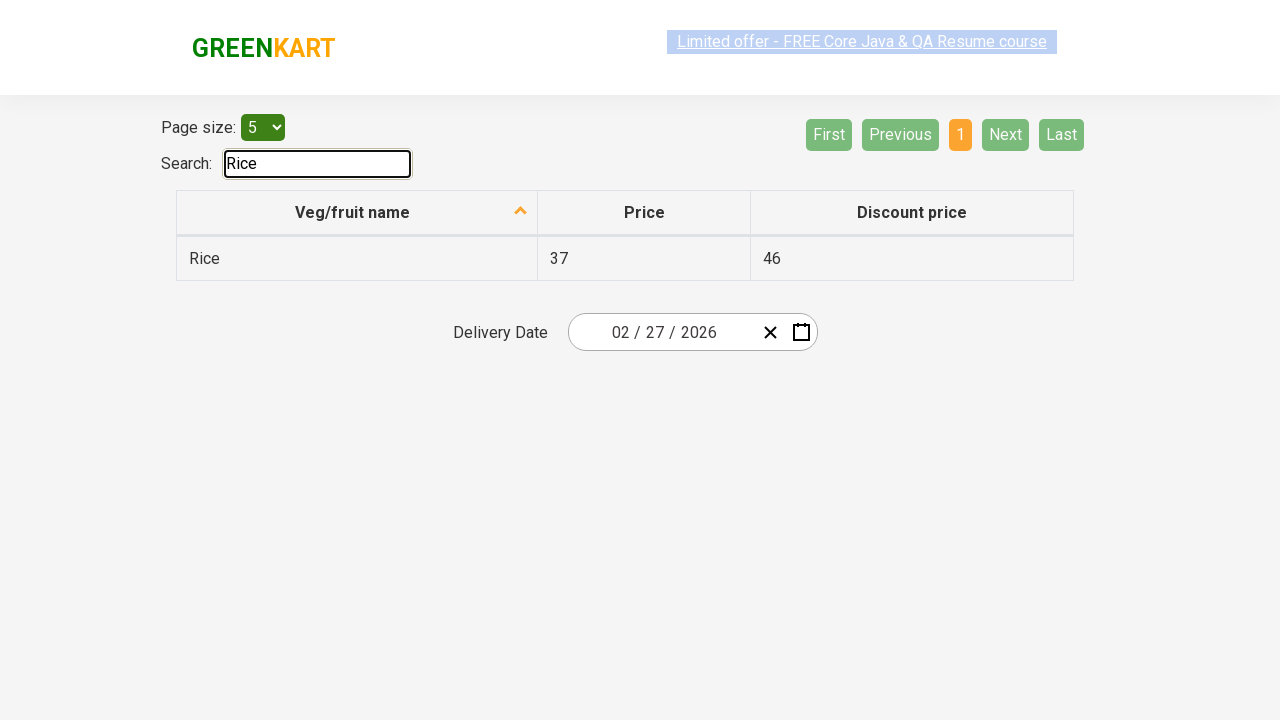

Confirmed filtered results are displayed
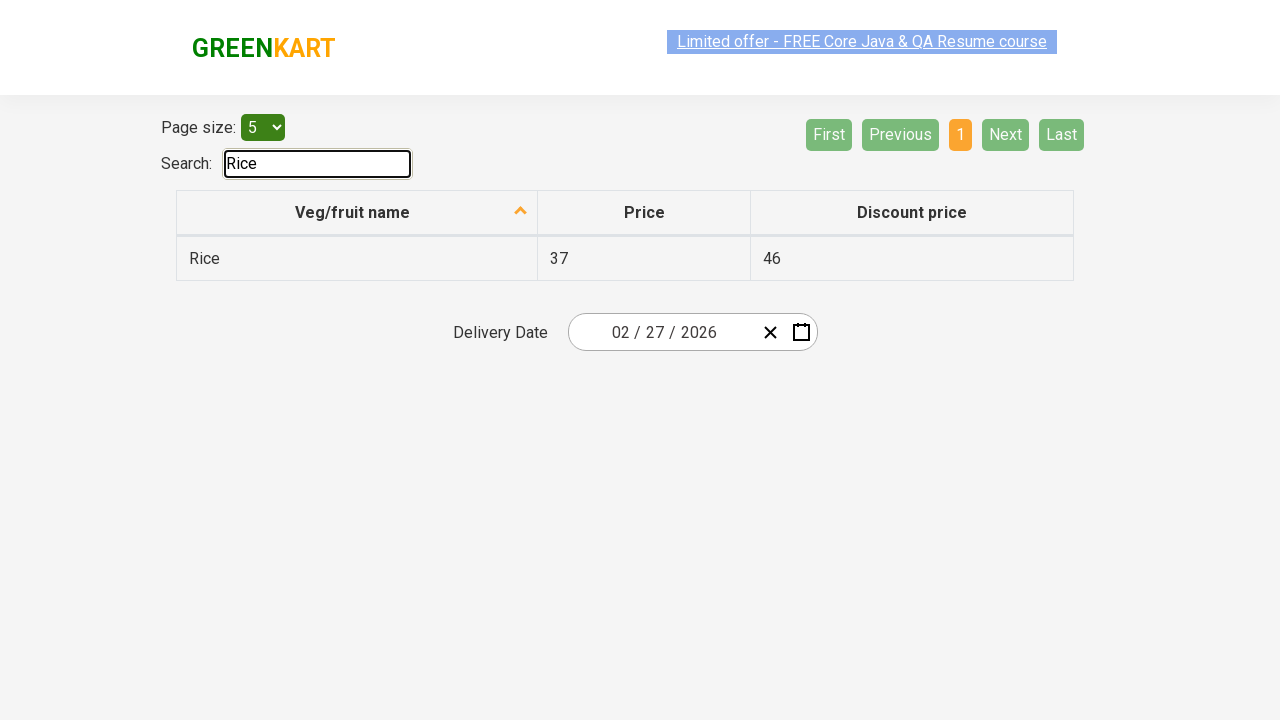

Retrieved 1 filtered result rows
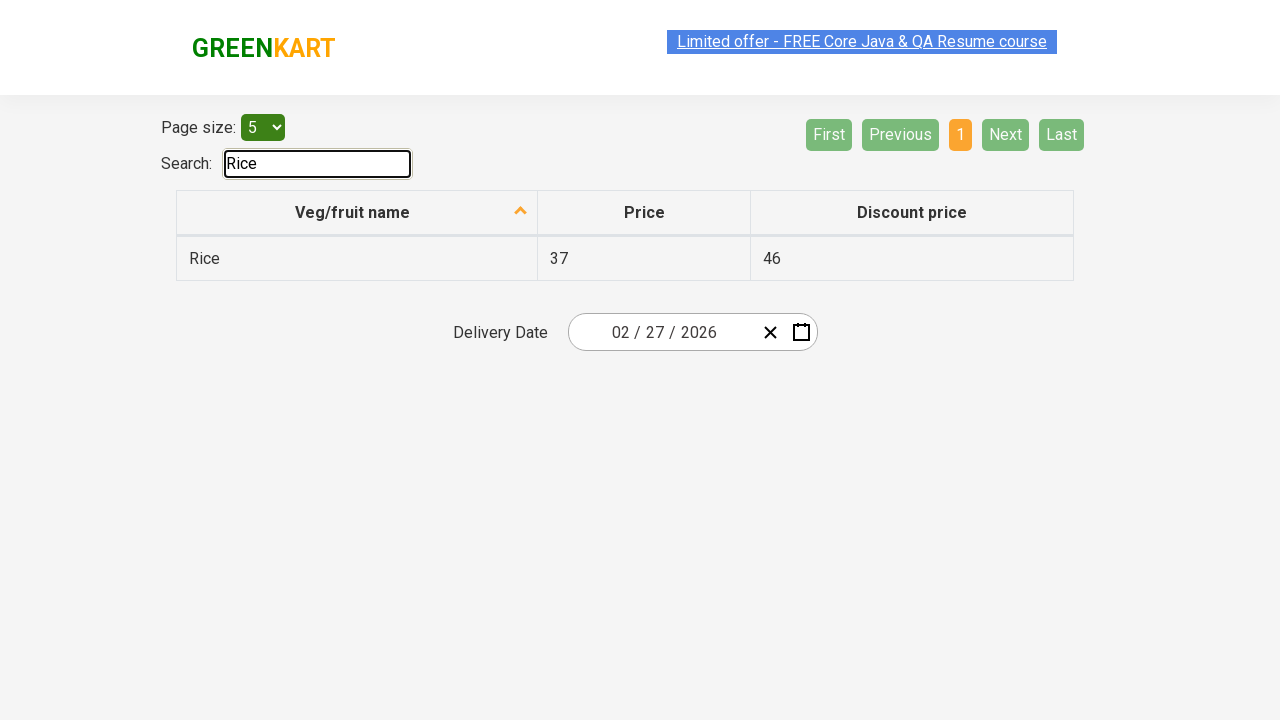

Verified filtered result 'Rice' contains 'Rice'
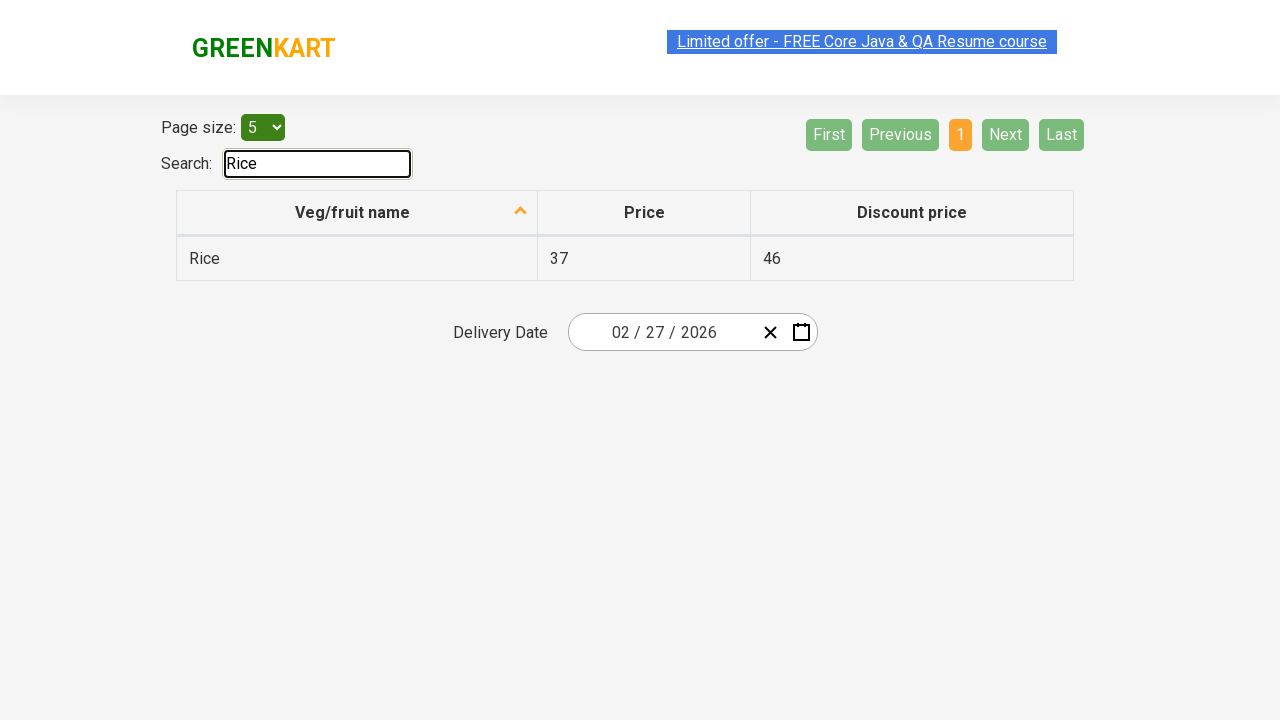

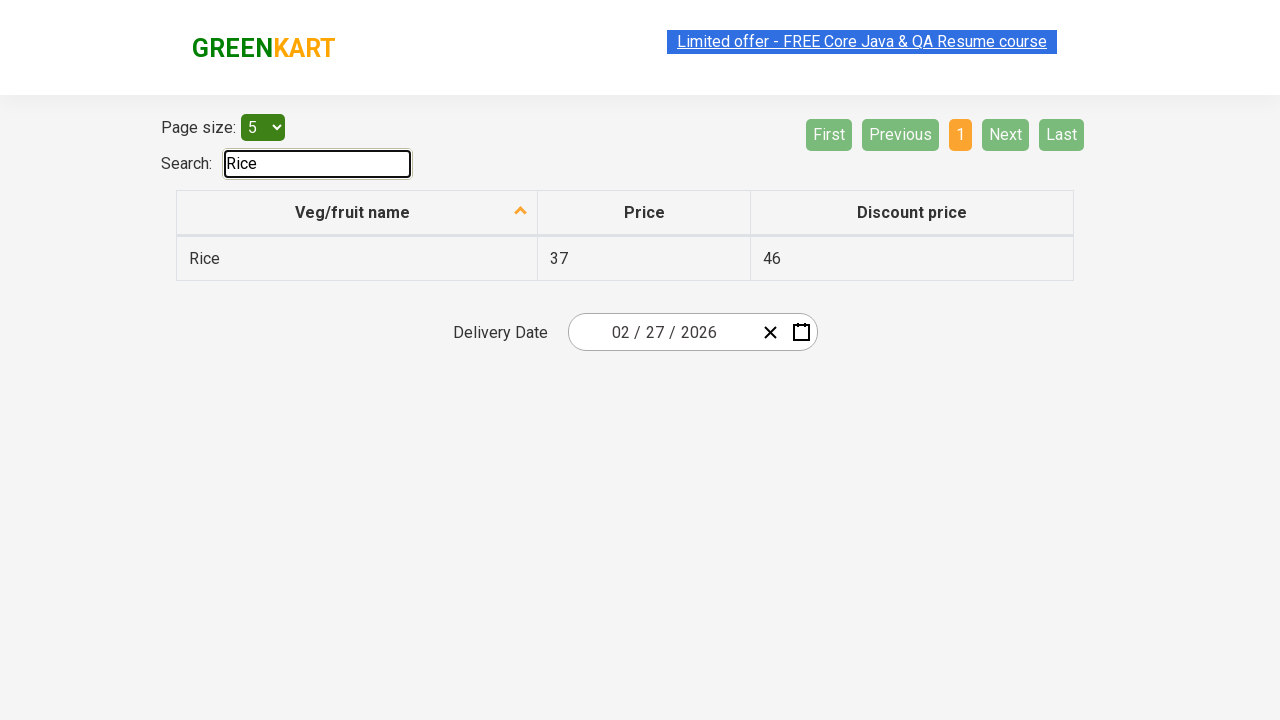